Navigates to an Angular demo application and clicks on the library button to test navigation functionality

Starting URL: https://rahulshettyacademy.com/angularAppdemo/

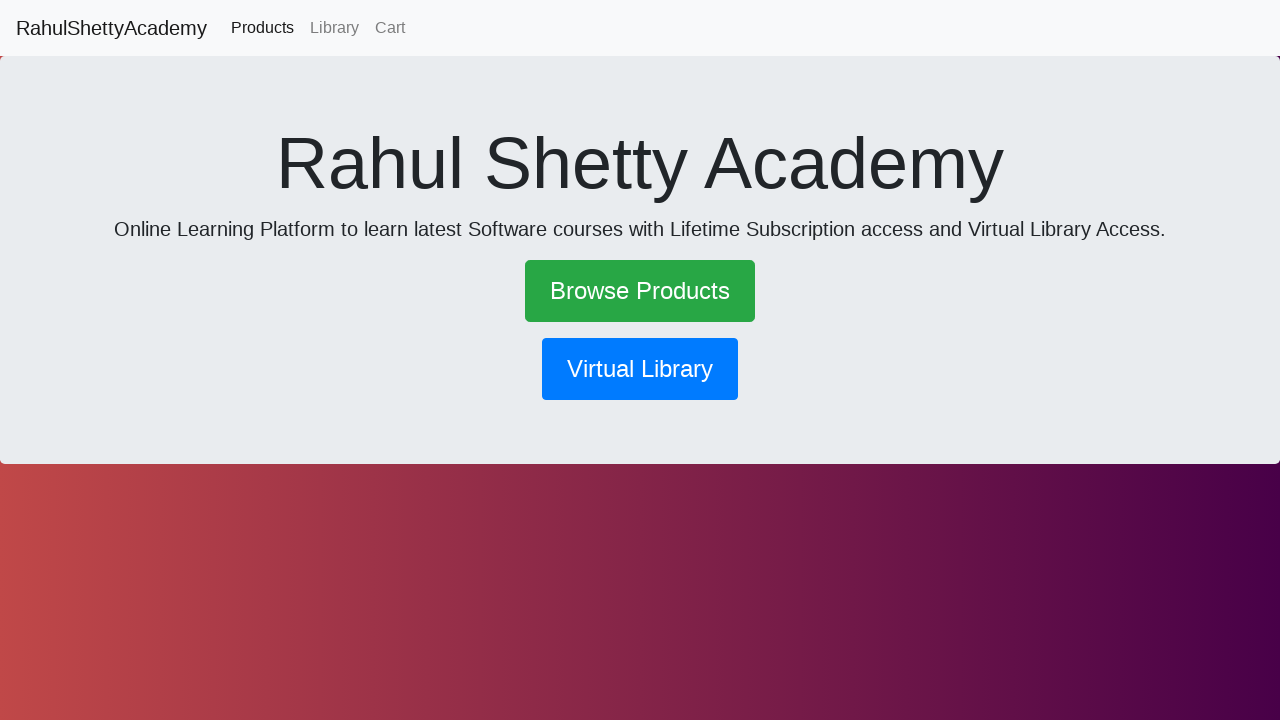

Clicked on the library navigation button at (640, 369) on button[routerlink*='library']
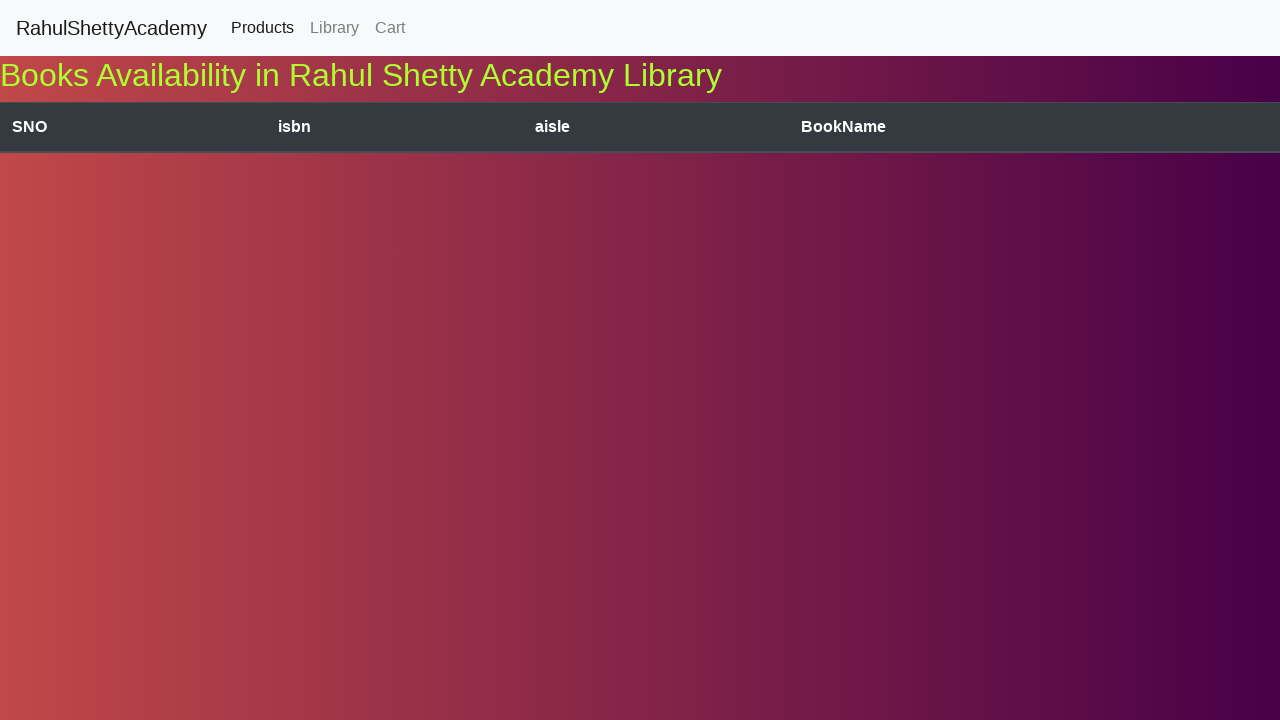

Waited for network to become idle after navigation
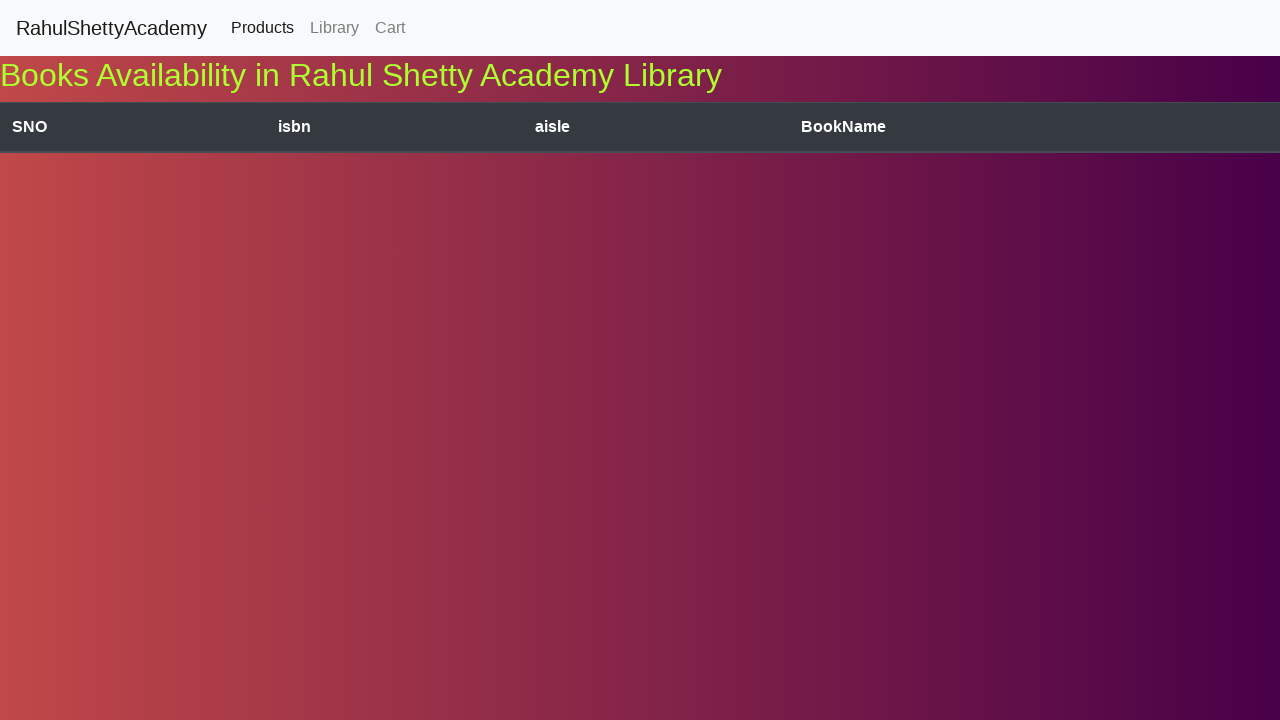

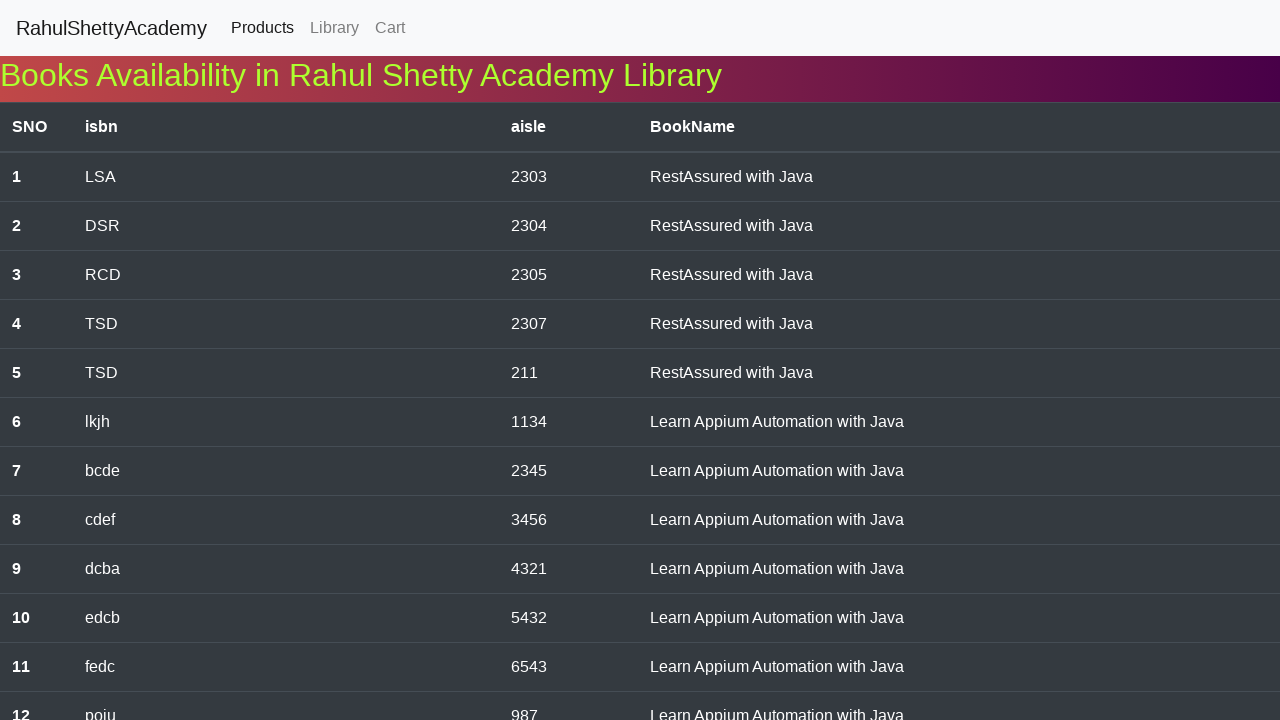